Tests drag and drop functionality by dragging an element from one div and dropping it into another div, then verifying the drop was successful

Starting URL: http://only-testing-blog.blogspot.in/2014/09/drag-and-drop.html

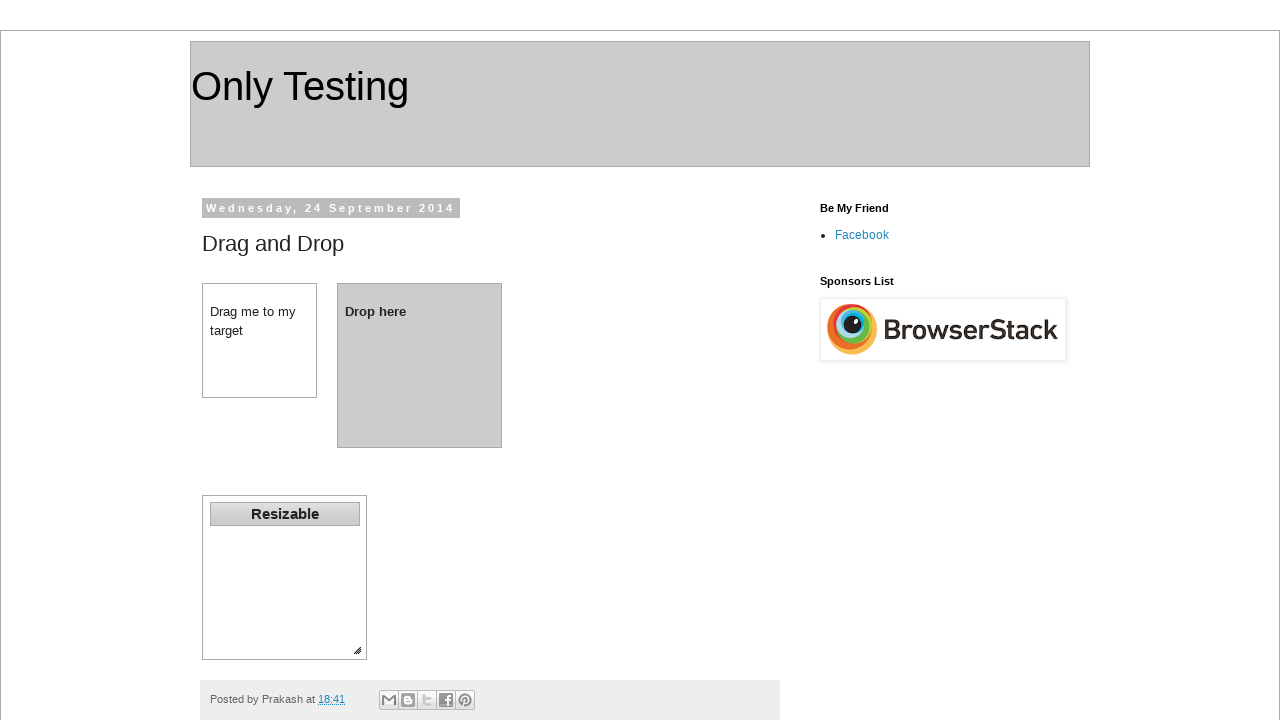

Page loaded with domcontentloaded state
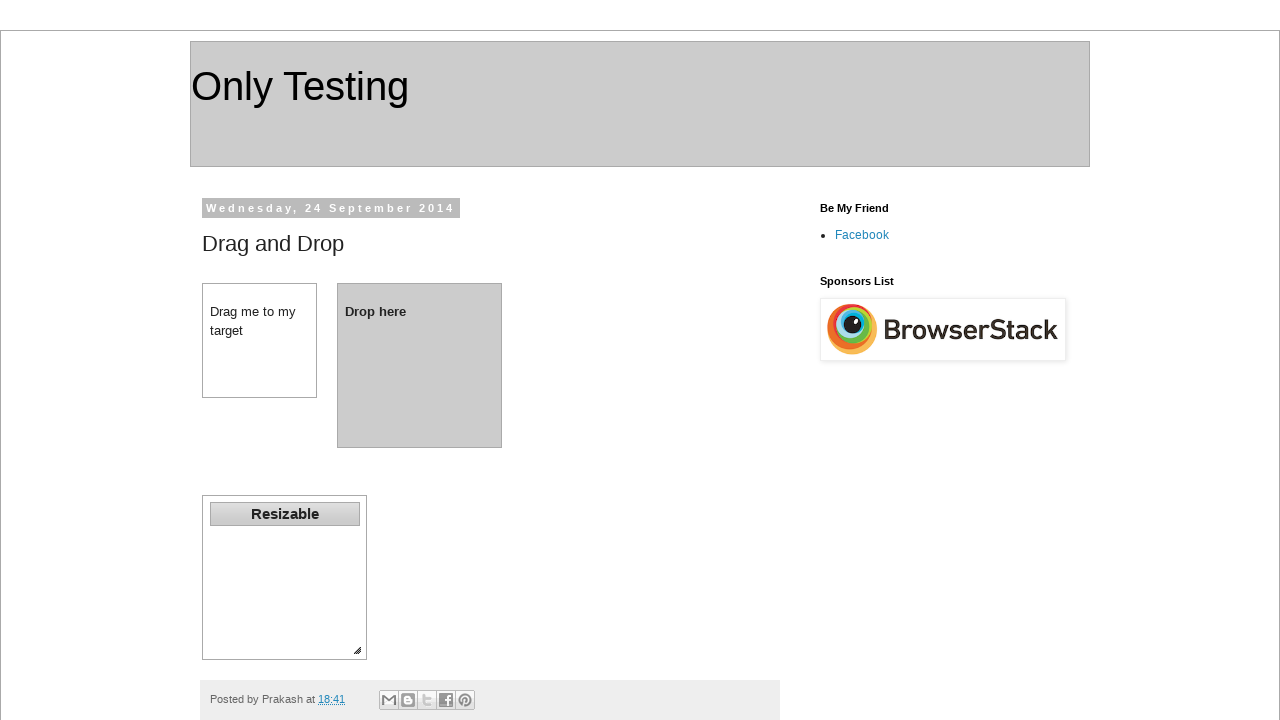

Located drag source element with id 'dragdiv'
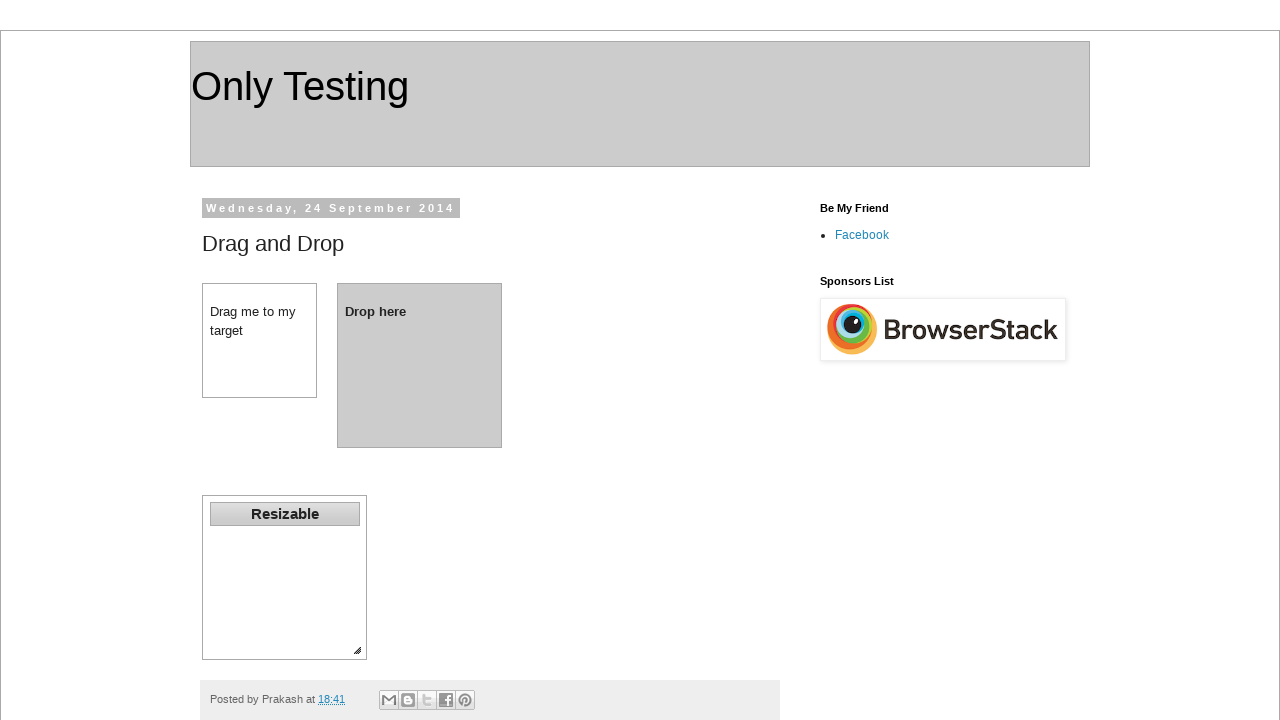

Located drop target element with id 'dropdiv'
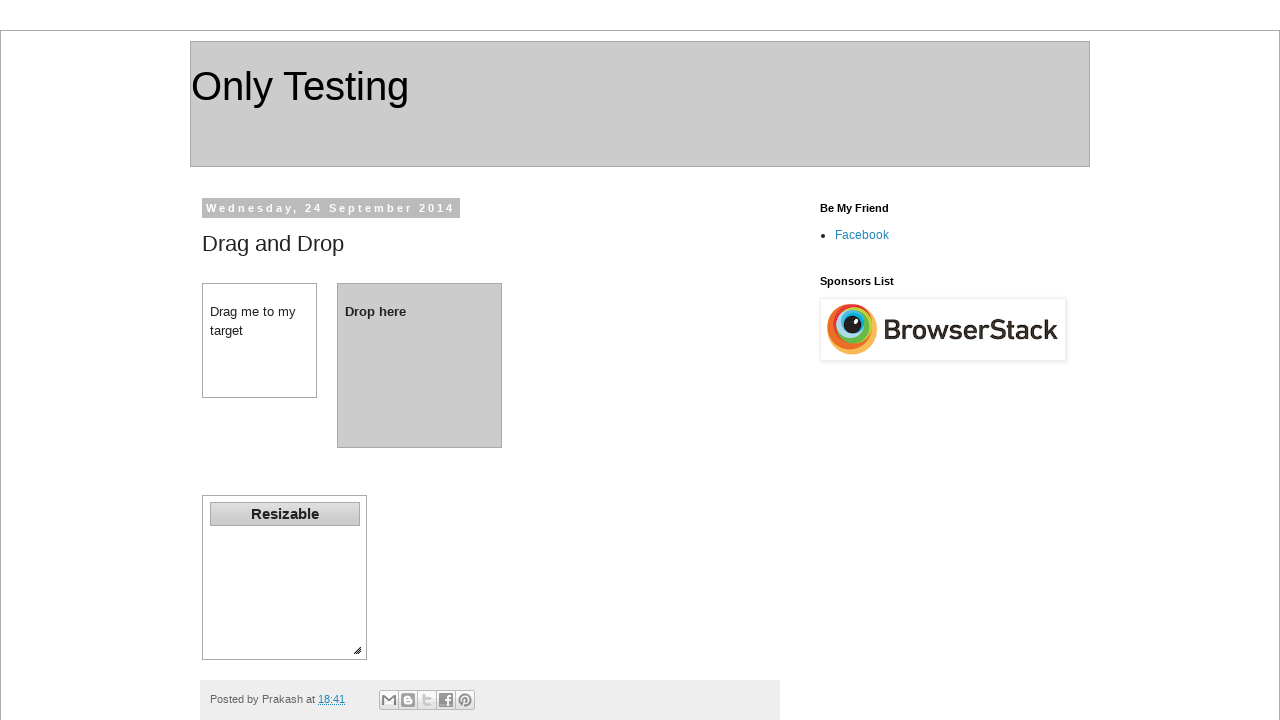

Dragged element from dragdiv and dropped it into dropdiv at (420, 365)
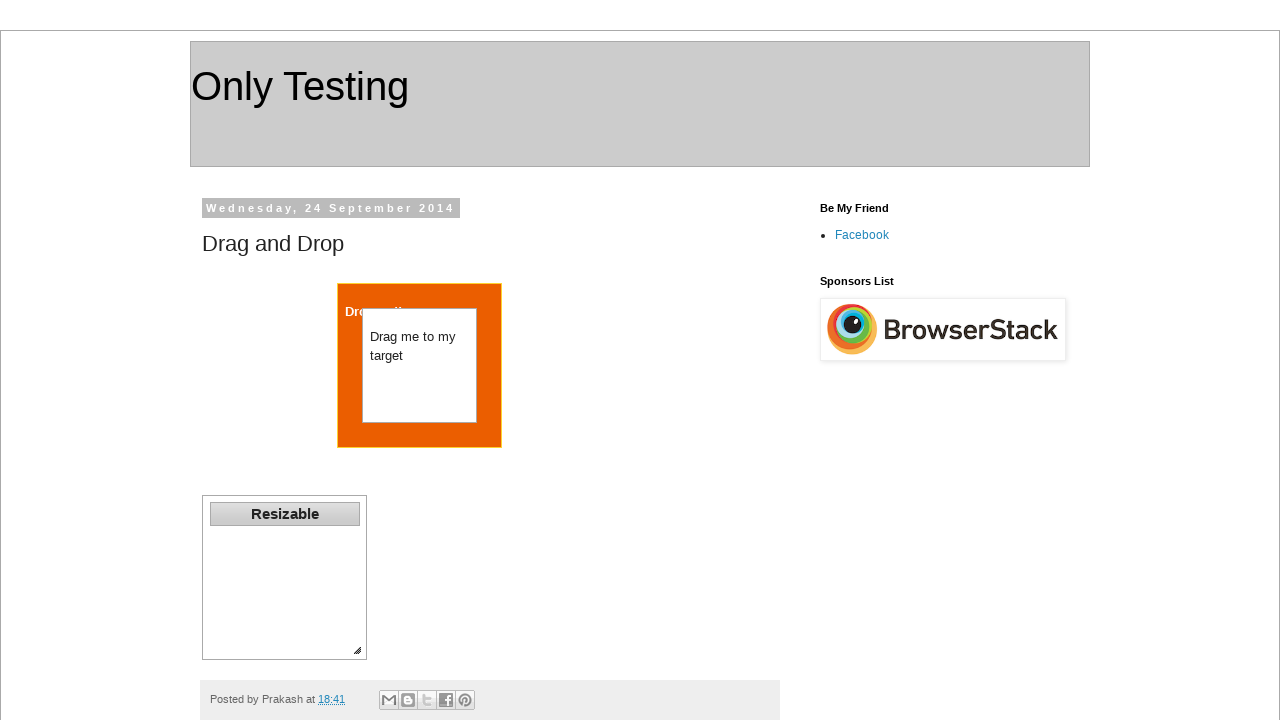

Located paragraph element inside dropdiv to verify drop result
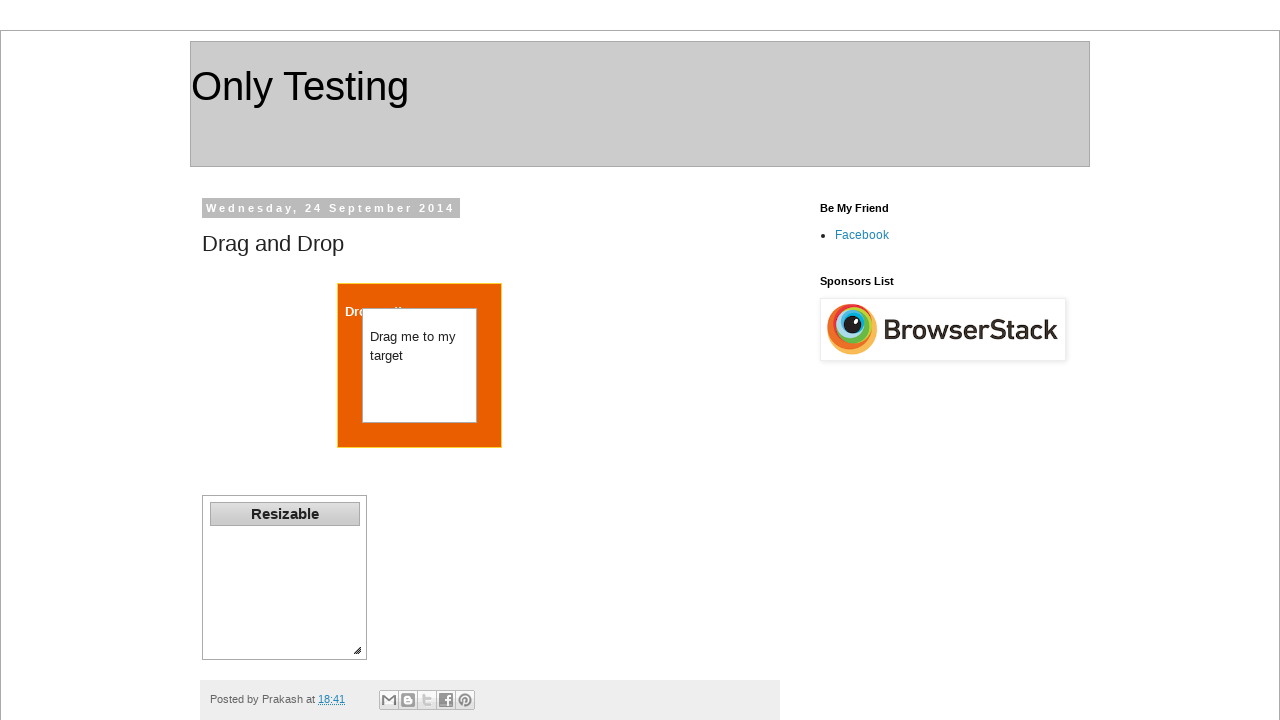

Verified that dropped element contains text 'Dropped!' - drag and drop successful
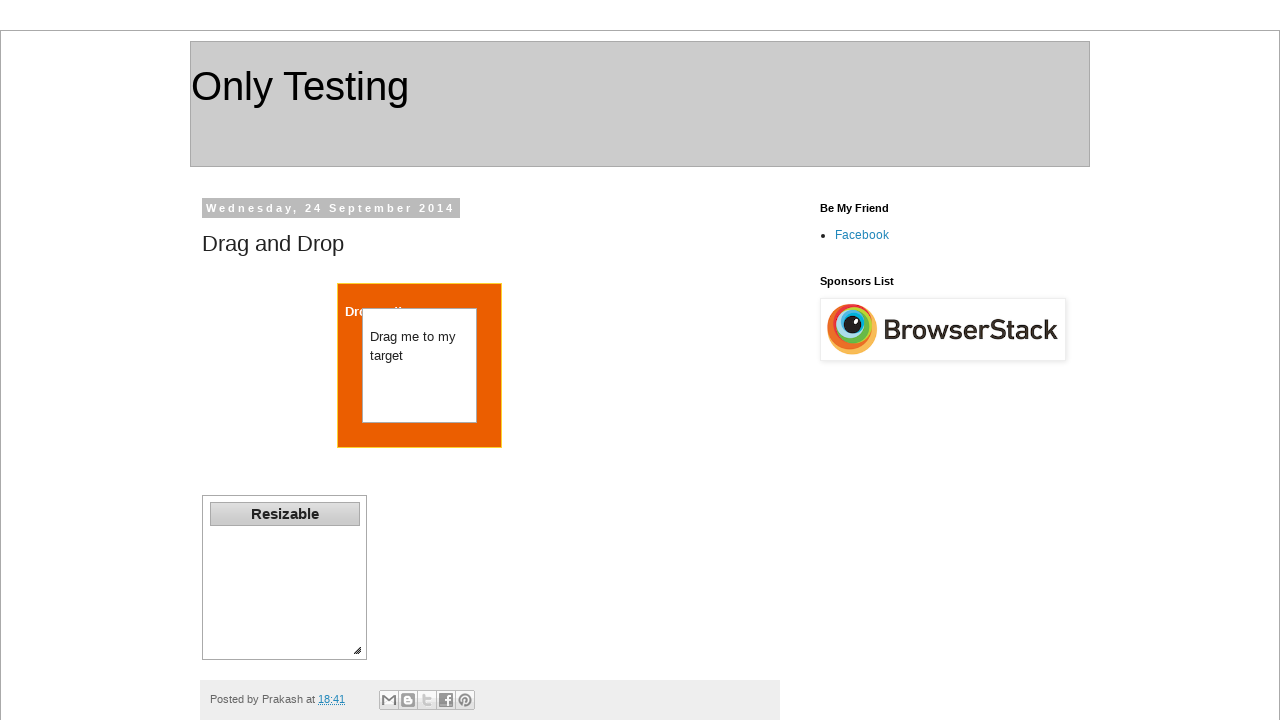

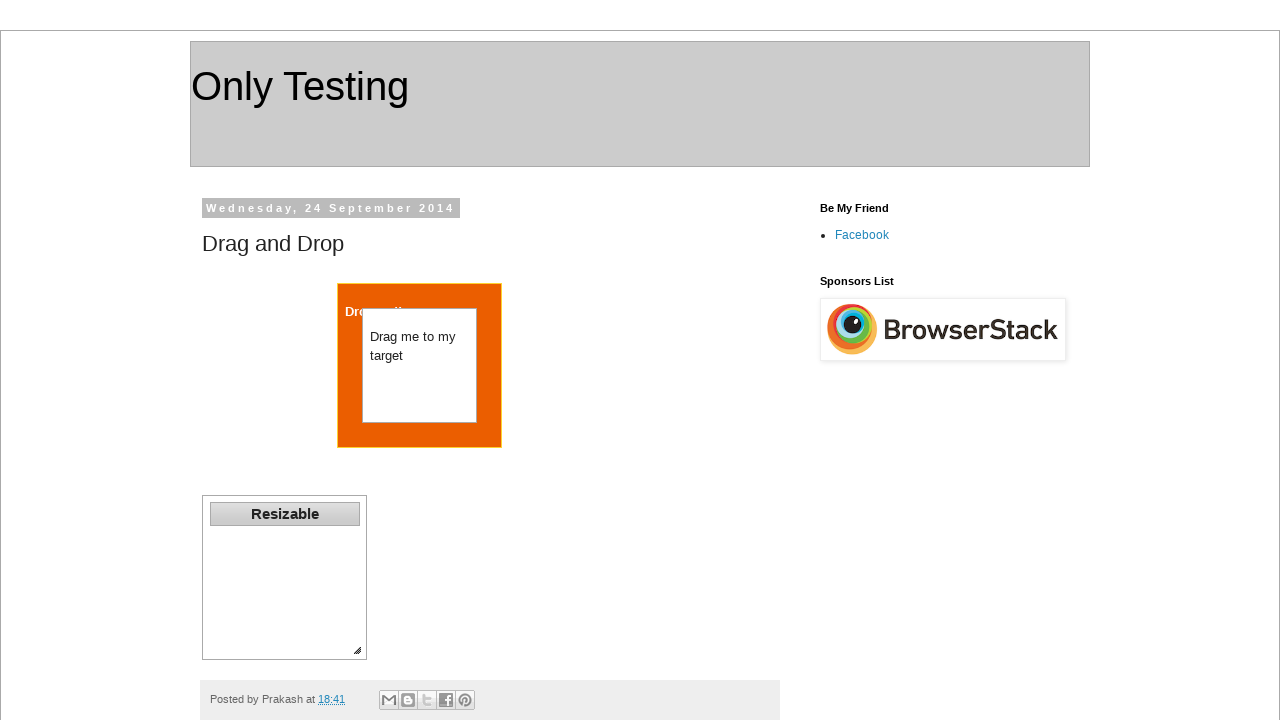